Tests shadow DOM interaction by clicking on login header and filling form fields using keyboard navigation

Starting URL: https://demoapps.qspiders.com/ui/shadow/closed?sublist=1

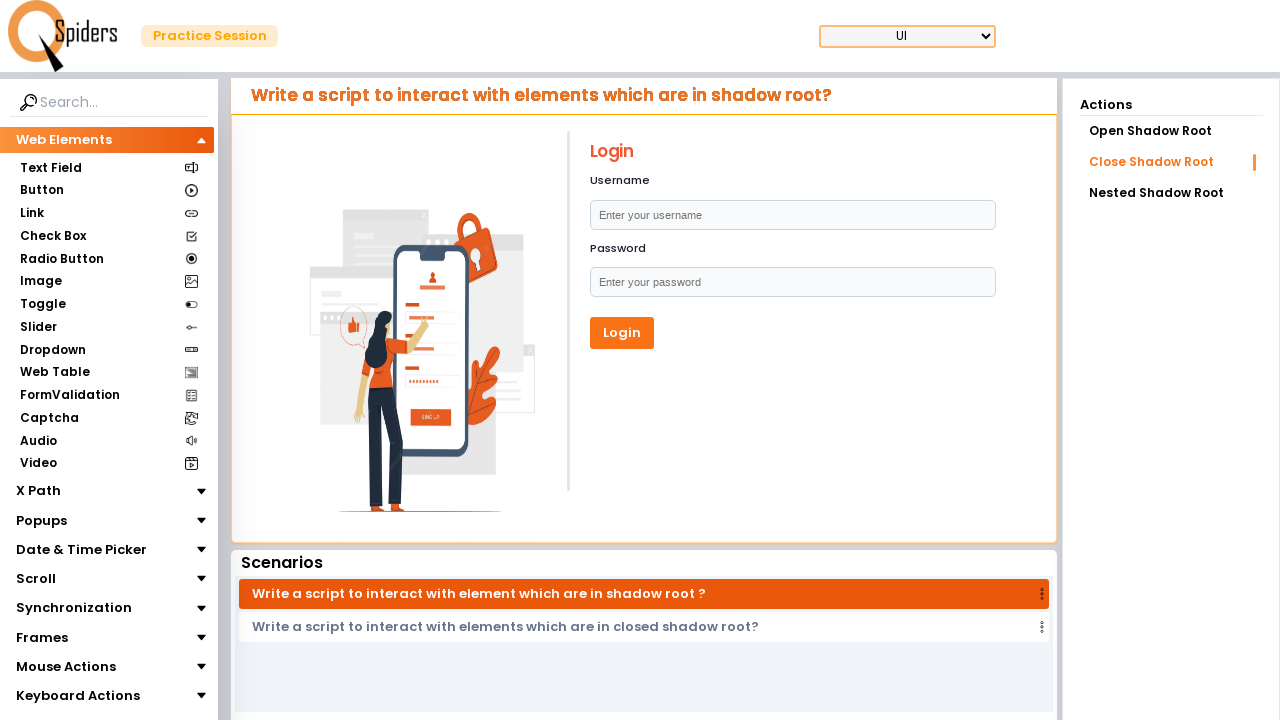

Clicked on login header at (792, 152) on xpath=//h1[text()='Login']
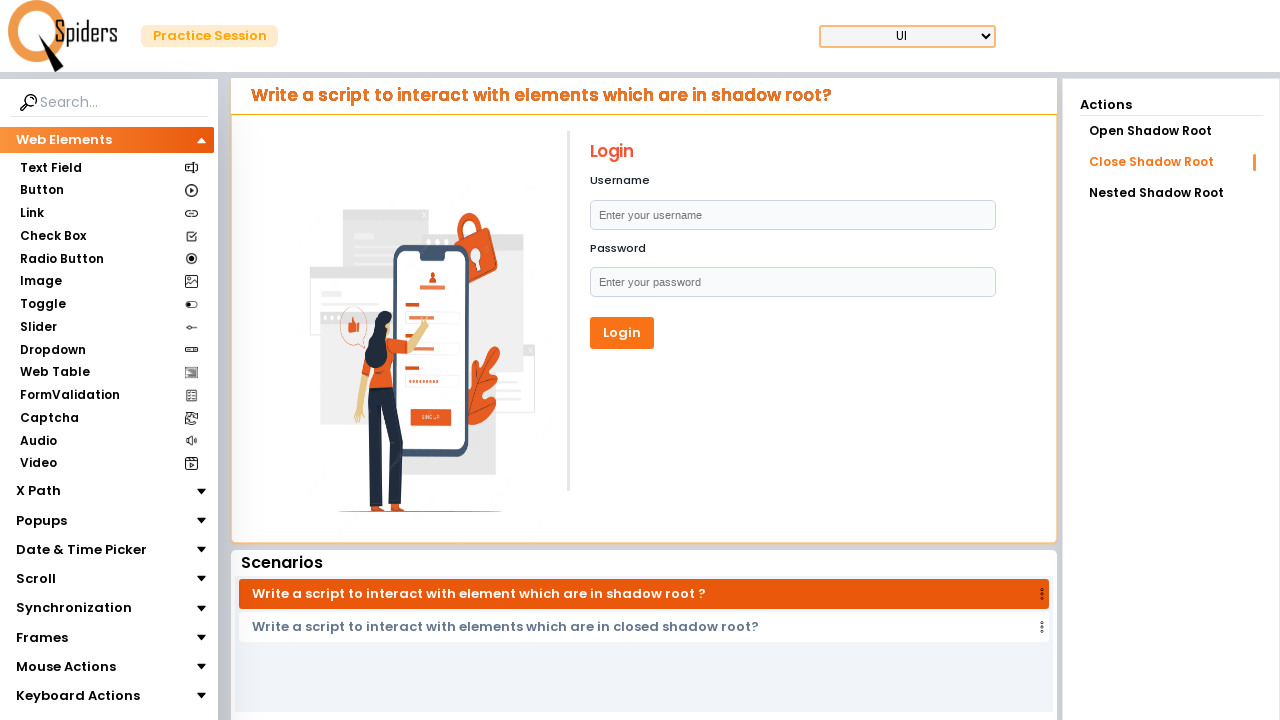

Pressed Tab to navigate to username field
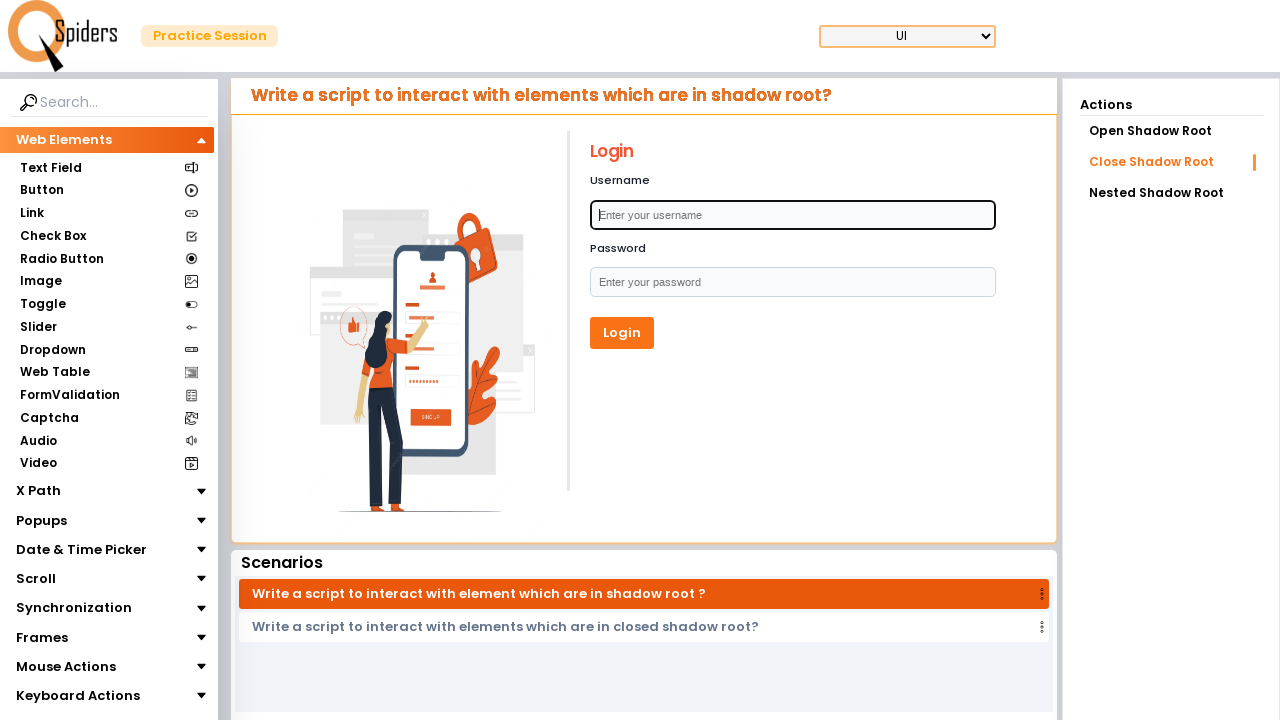

Typed 'debasmita' in username field
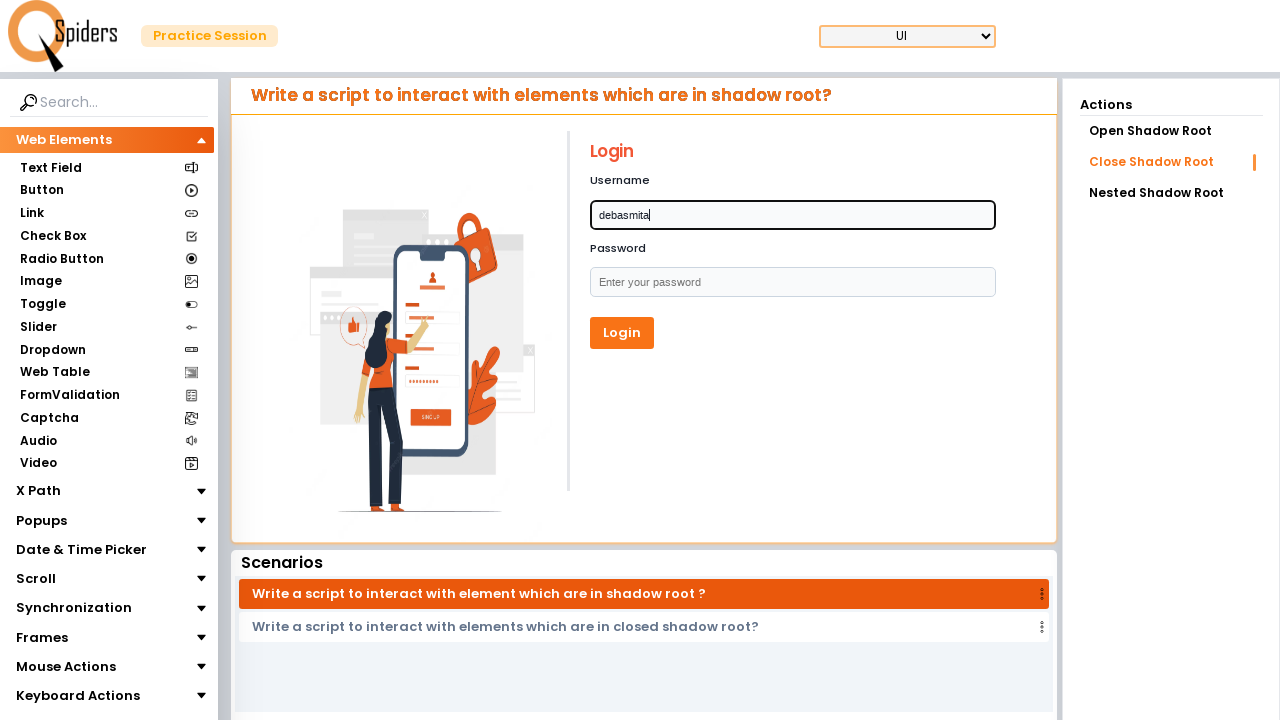

Pressed Tab to navigate to password field
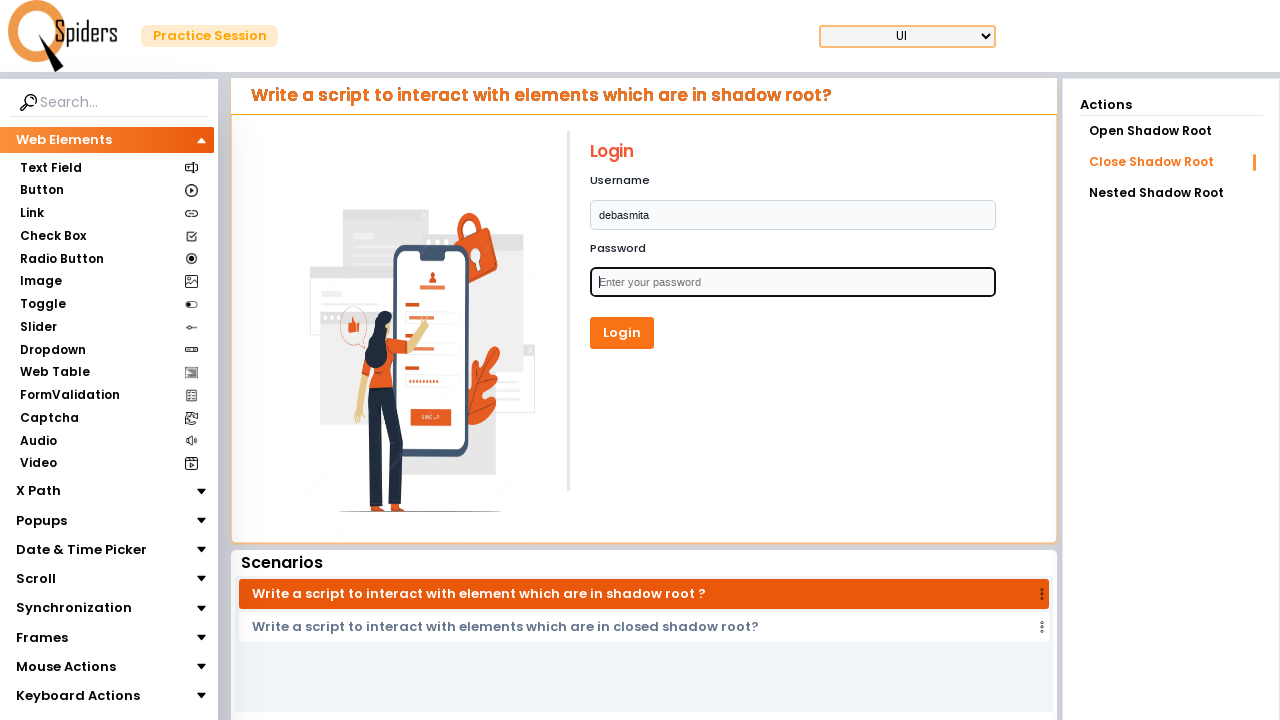

Typed 'debasmita' in password field
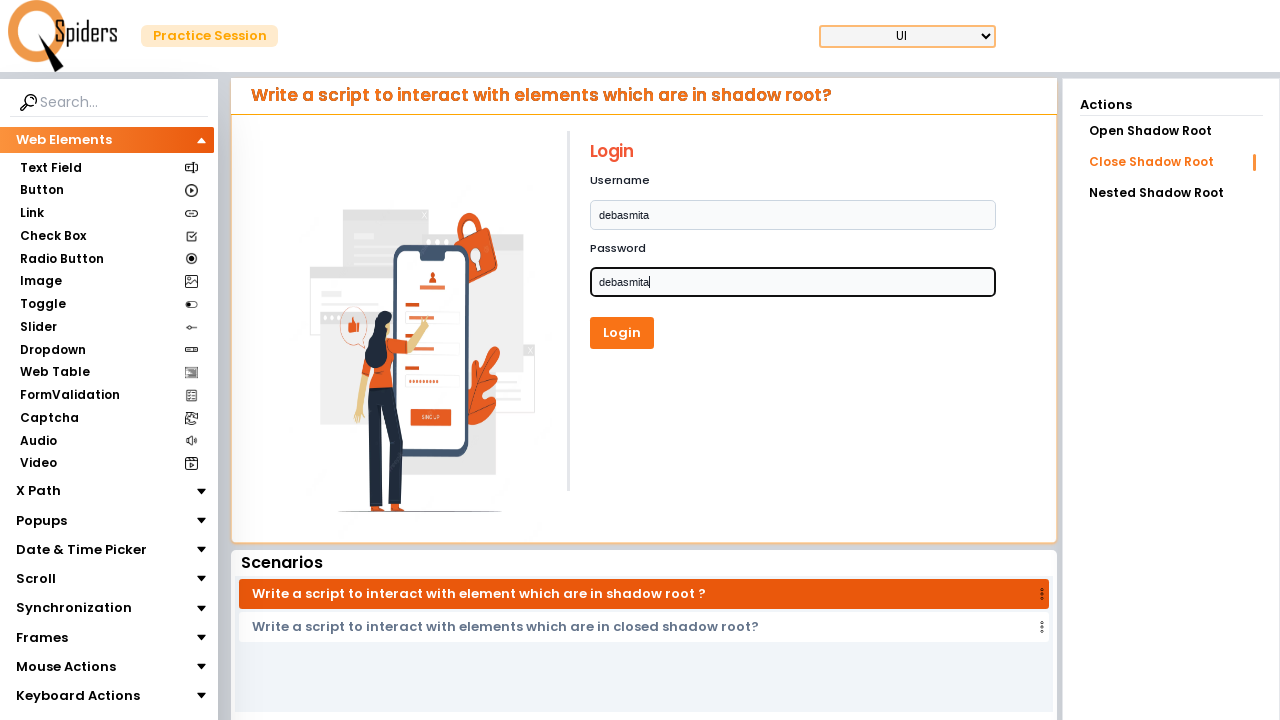

Clicked the Login button at (622, 333) on xpath=//button[text()='Login']
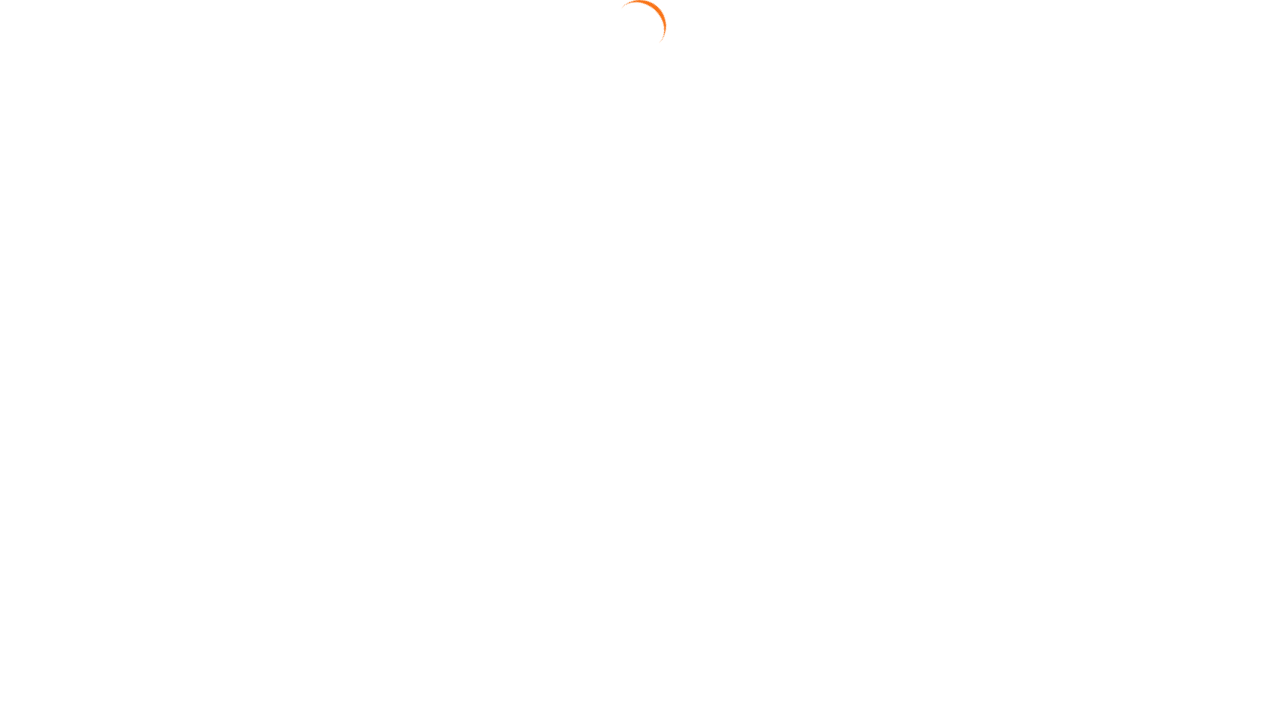

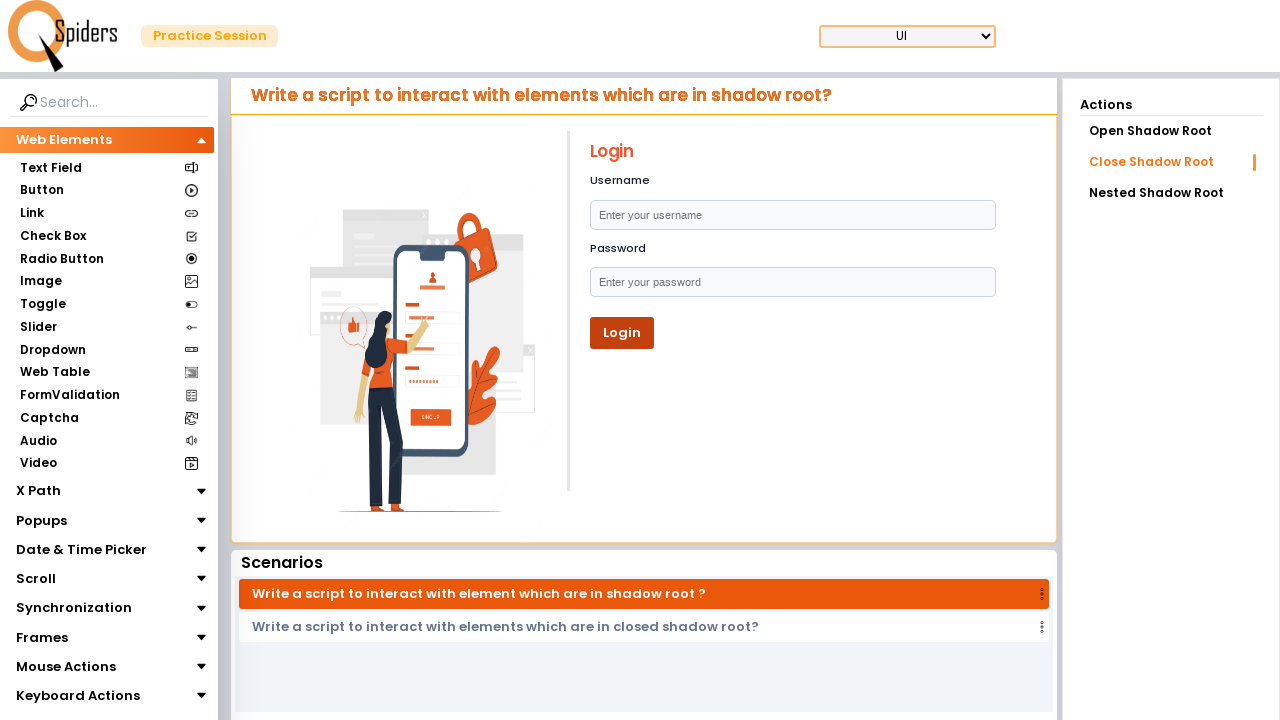